Tests navigation from the registration page to the login page by clicking the "Already have an account? Log in" link and verifying the login page loads with the correct heading.

Starting URL: https://omas-frontend.vercel.app/rekisteroidy

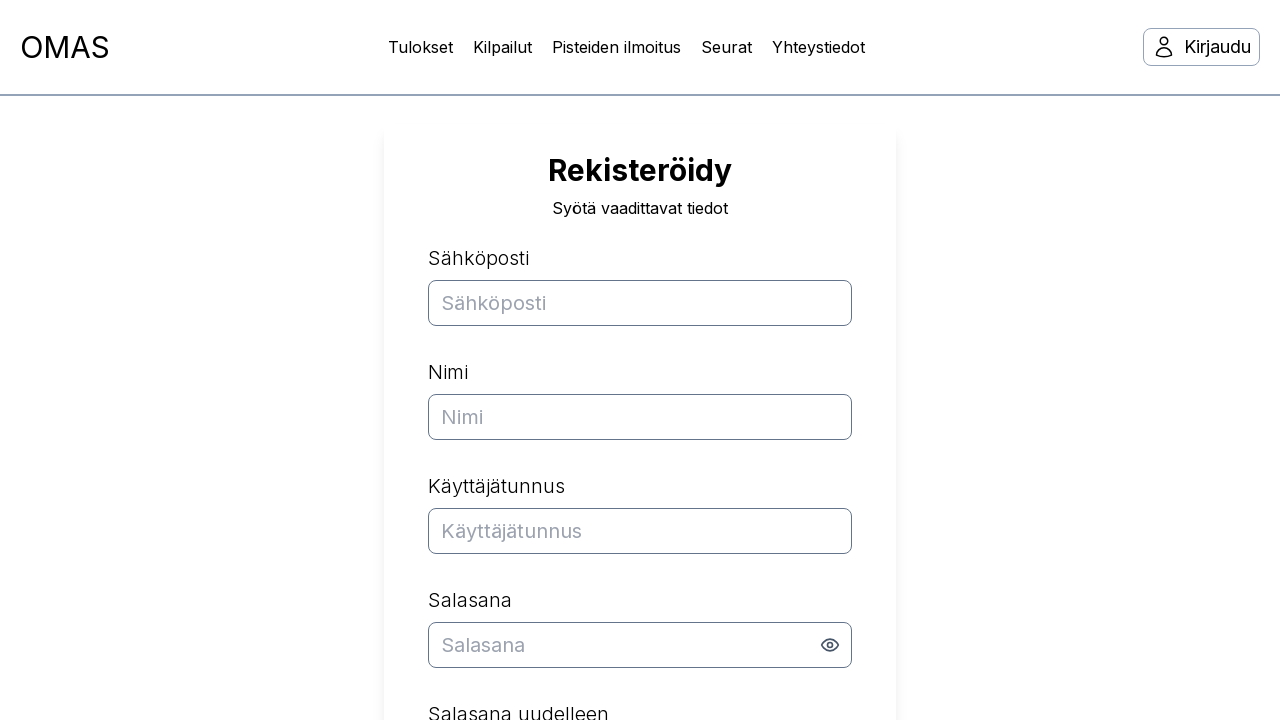

Registration page fully loaded
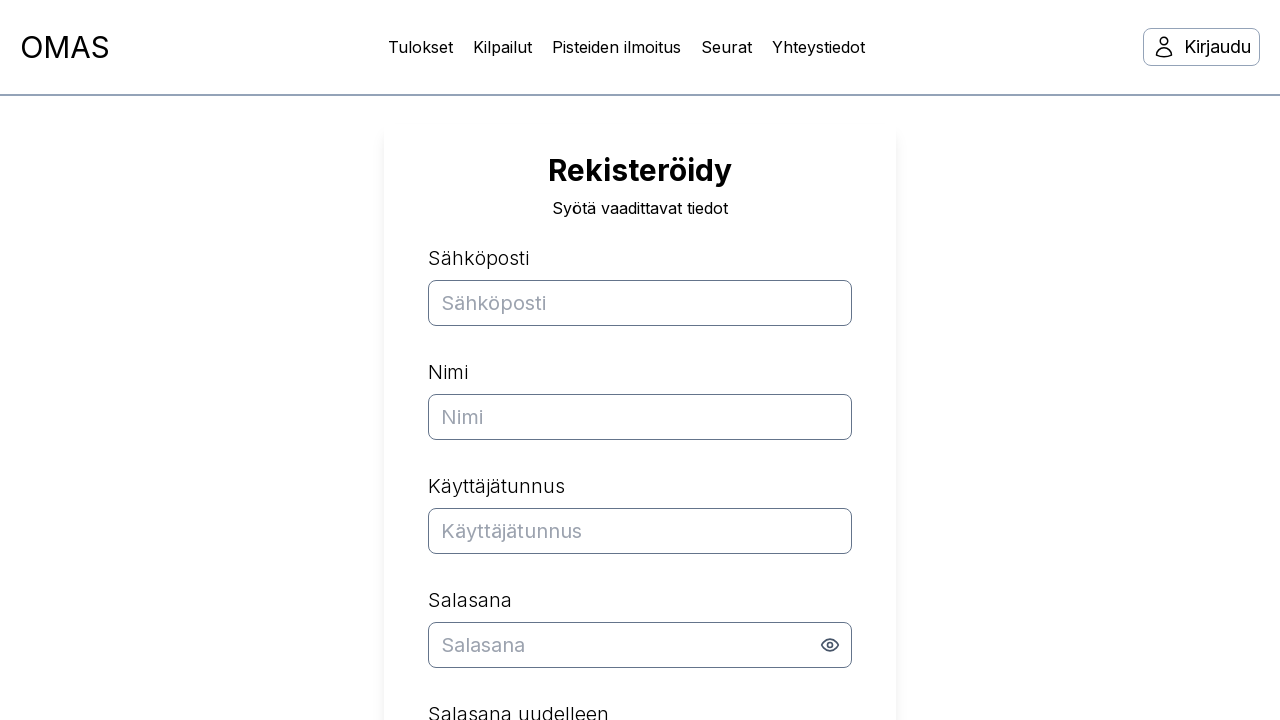

Clicked 'Already have an account? Log in' link at (640, 380) on text=Onko sinulla jo tili? Kirjaudu
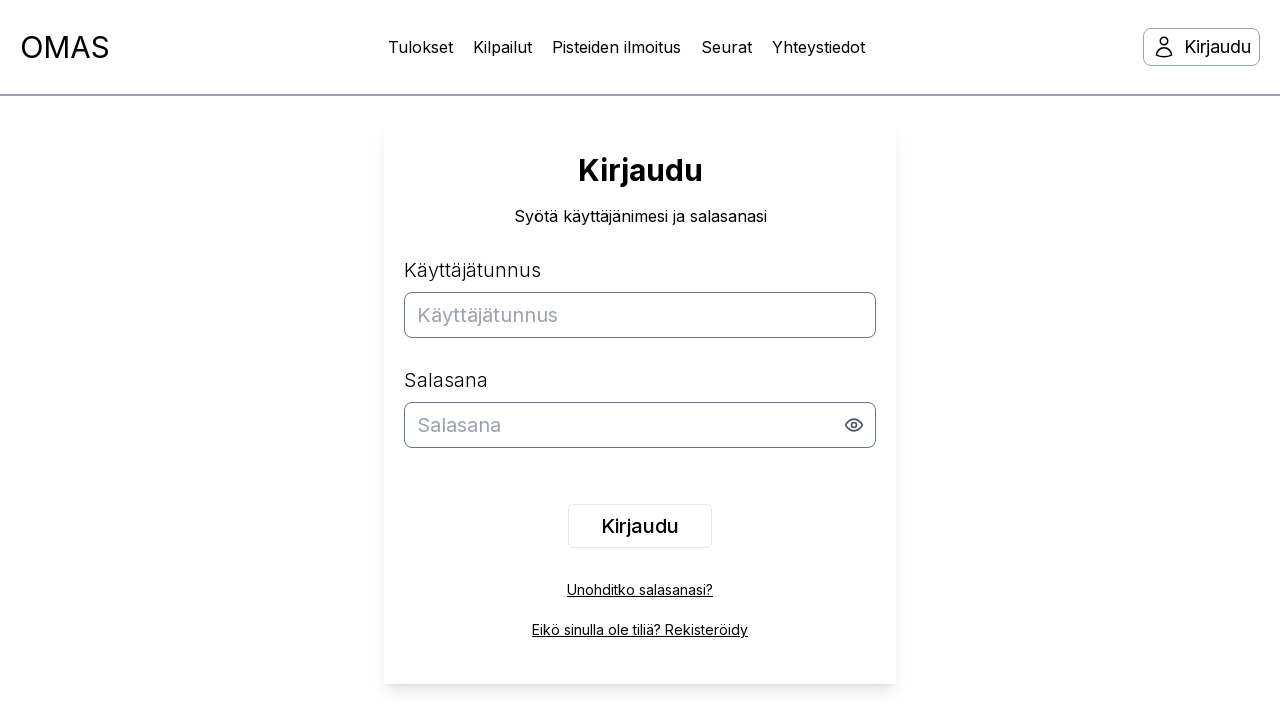

Login page fully loaded
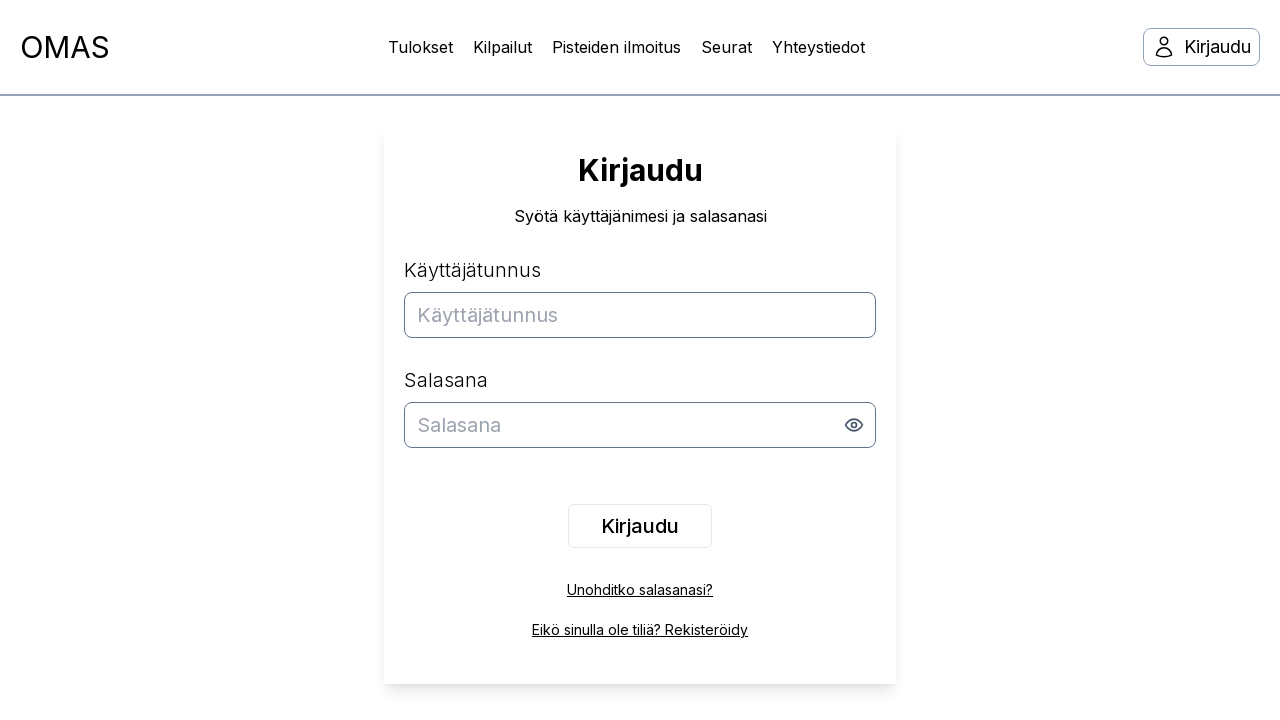

Login page h1 heading element found
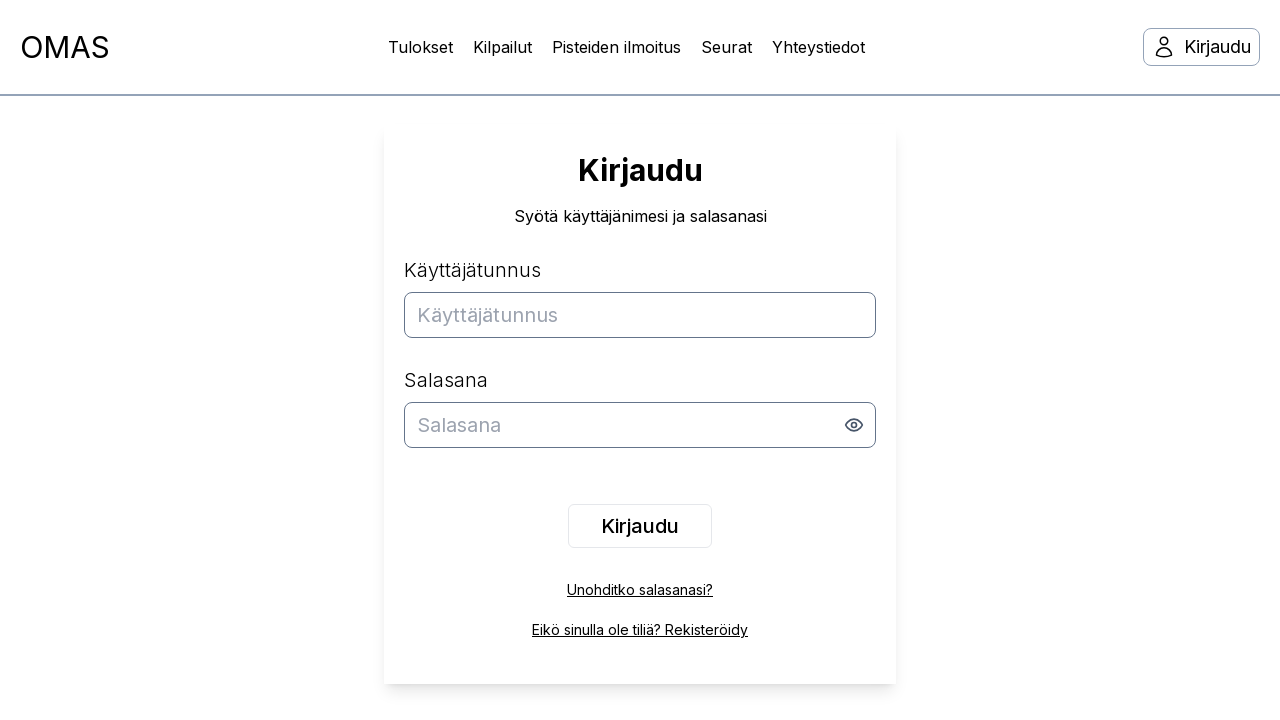

Retrieved h1 heading text: 'Kirjaudu'
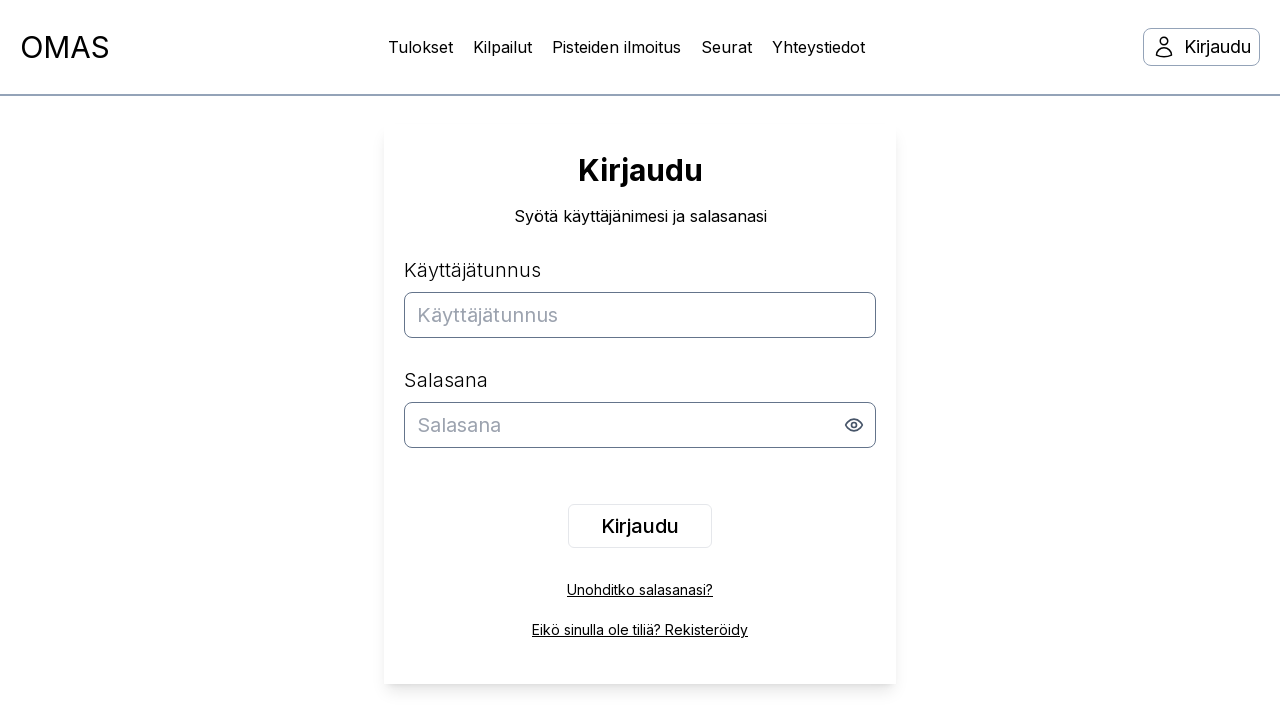

Verified login page heading contains 'Kirjaudu'
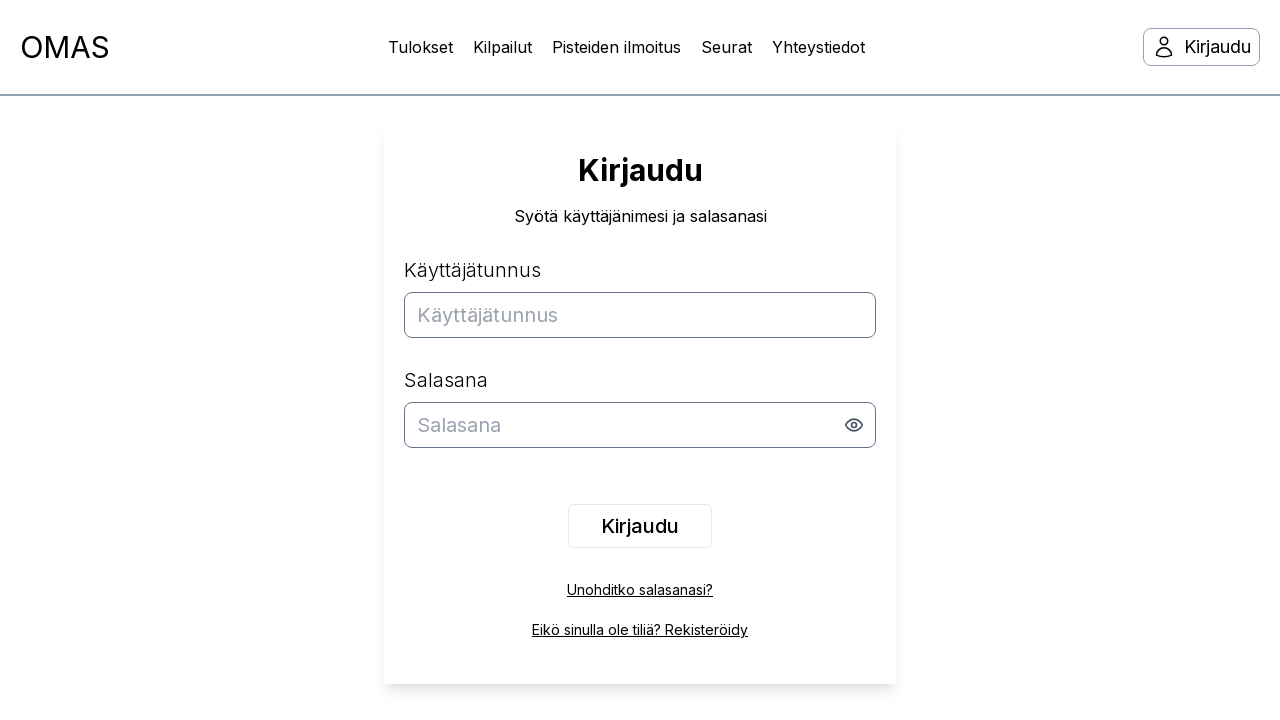

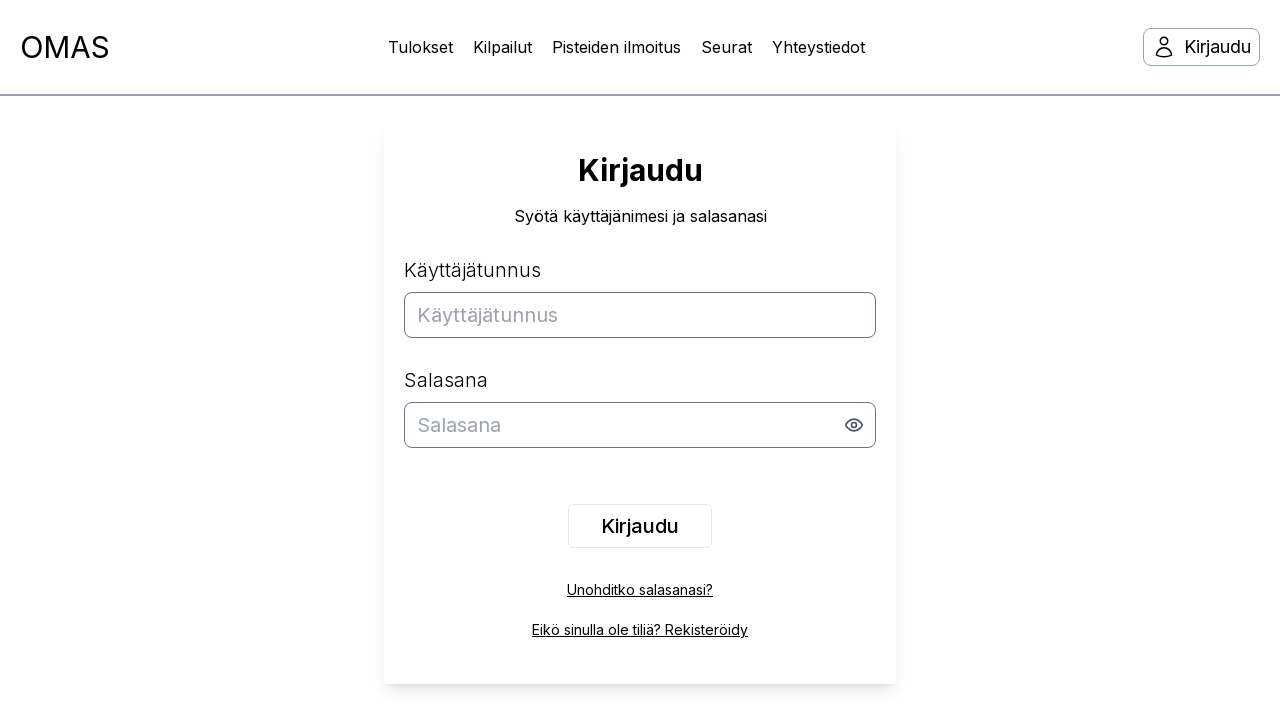